Tests a math challenge form by reading a value from the page, calculating a mathematical formula (log of absolute value of 12 times sine of x), filling in the answer, checking a robot checkbox, selecting a radio button, and submitting the form.

Starting URL: http://suninjuly.github.io/math.html

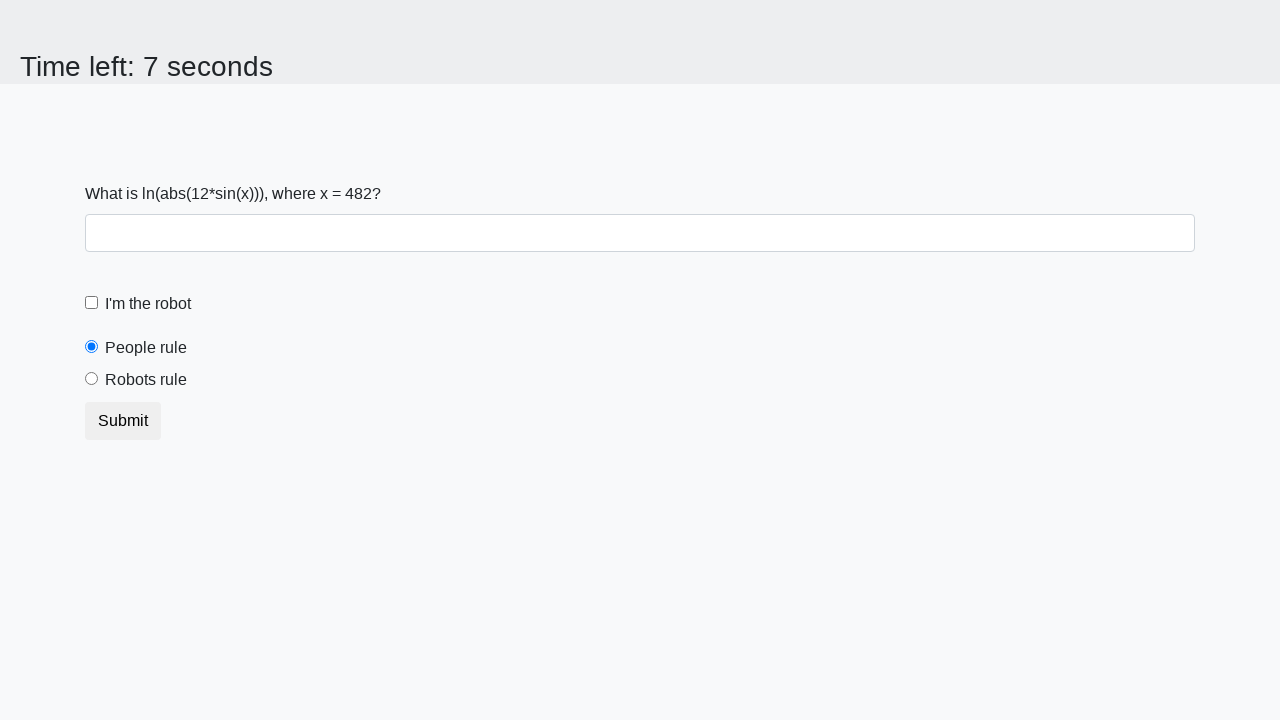

Read the x value from the input_value element
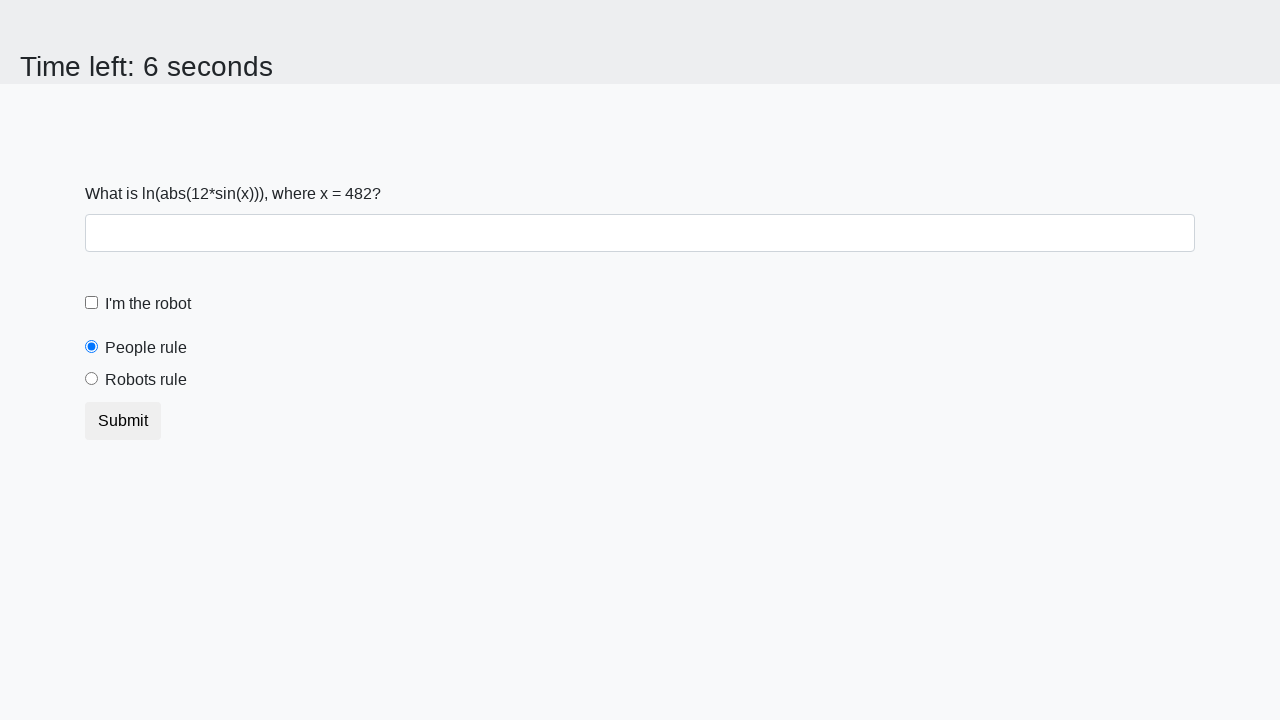

Converted x value to integer
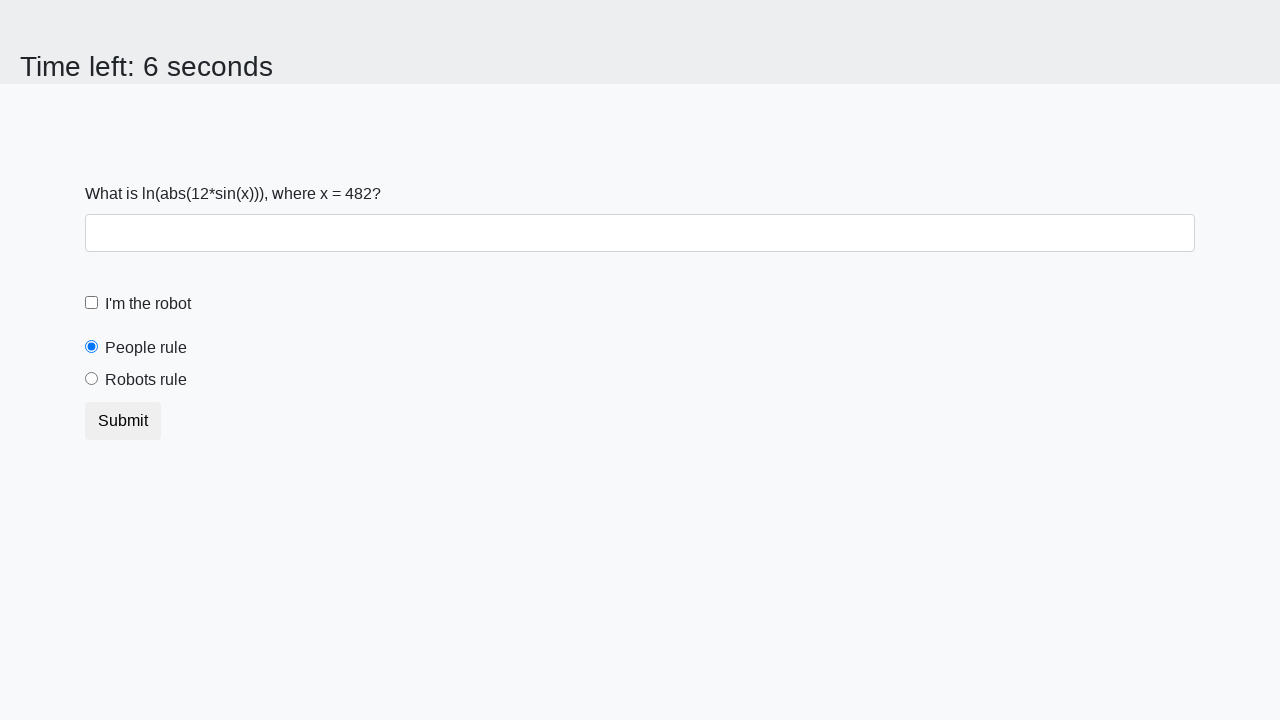

Calculated the answer using formula: log(abs(12 * sin(x)))
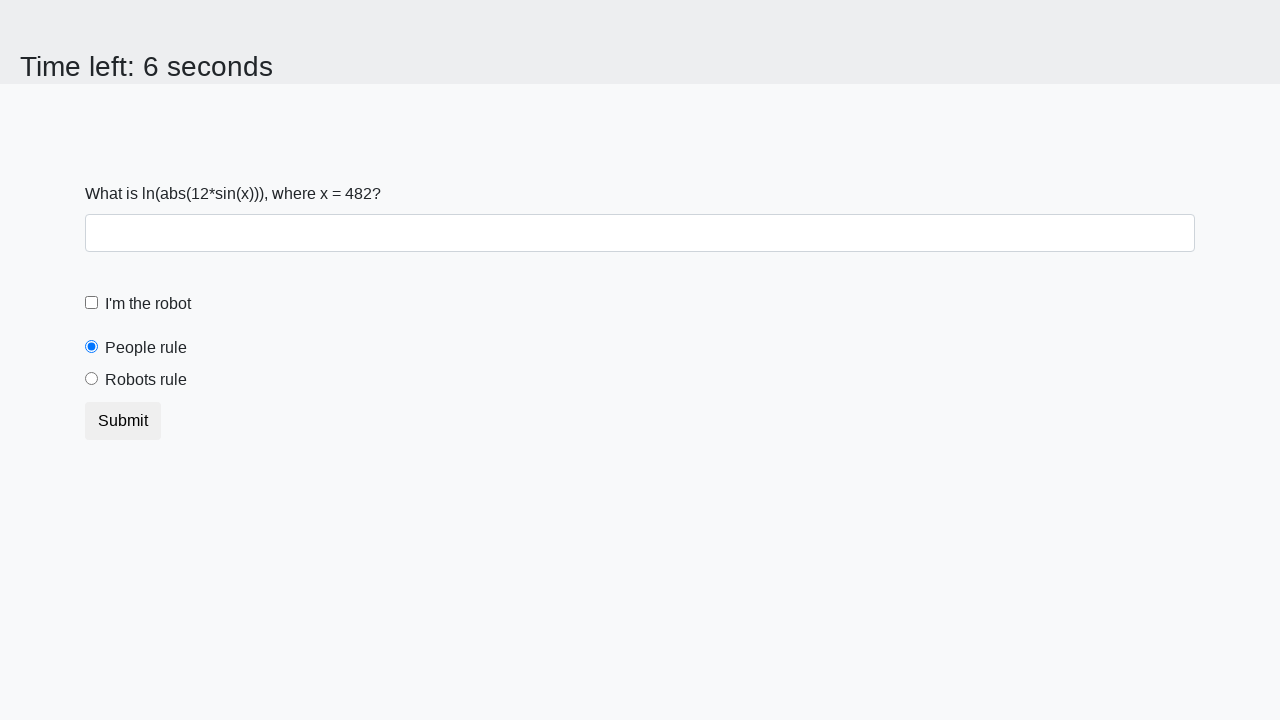

Filled in the answer field with calculated value on #answer
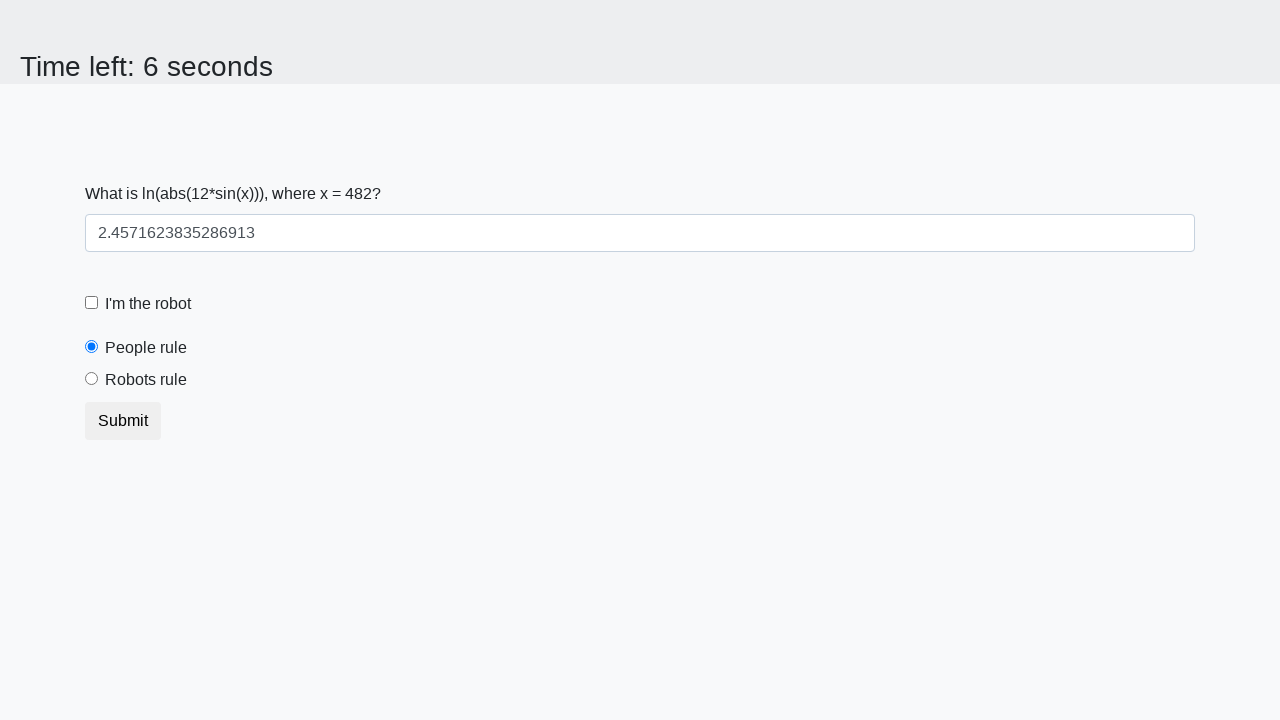

Checked the robot checkbox at (92, 303) on input[type='checkbox']
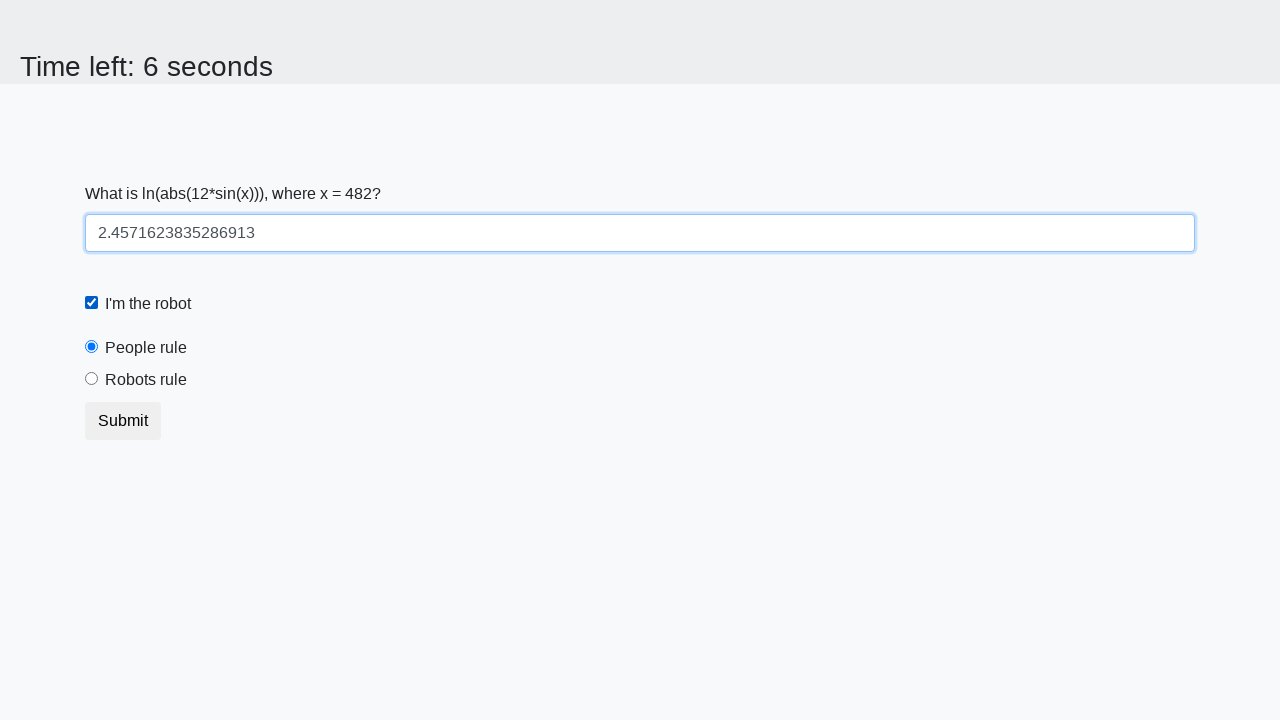

Selected the robots rule radio button at (92, 379) on #robotsRule
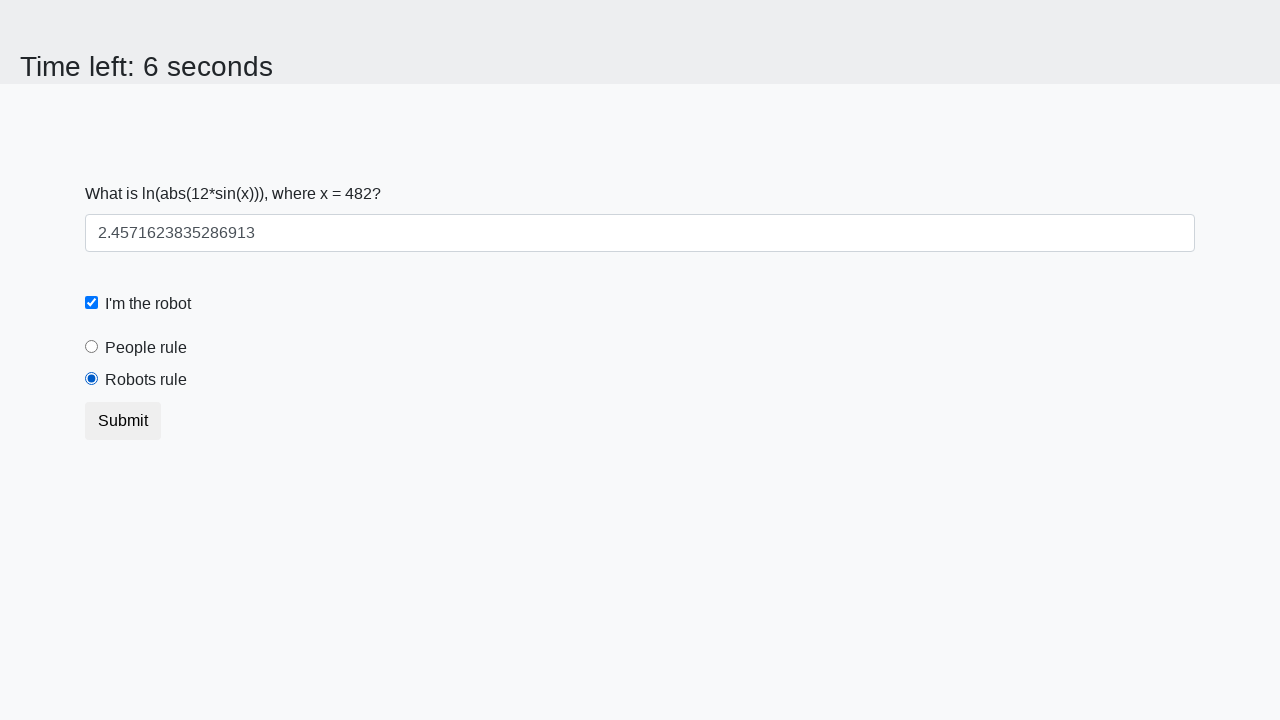

Clicked the submit button at (123, 421) on button
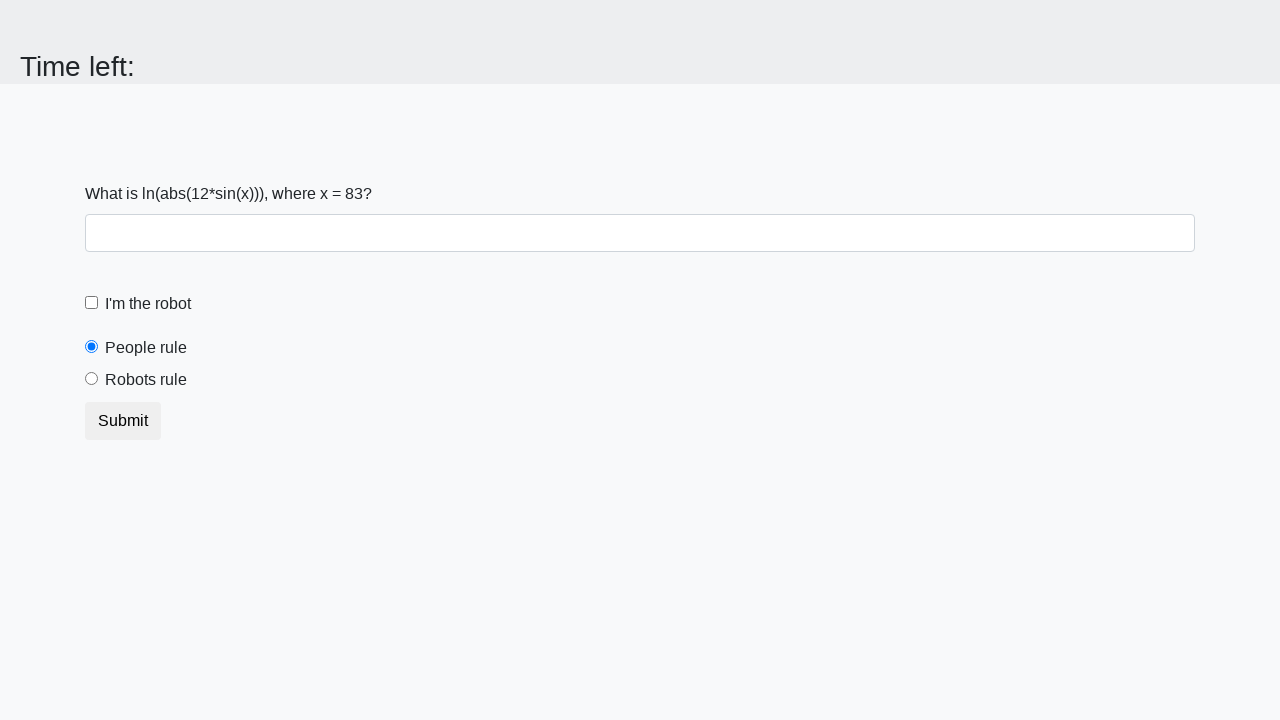

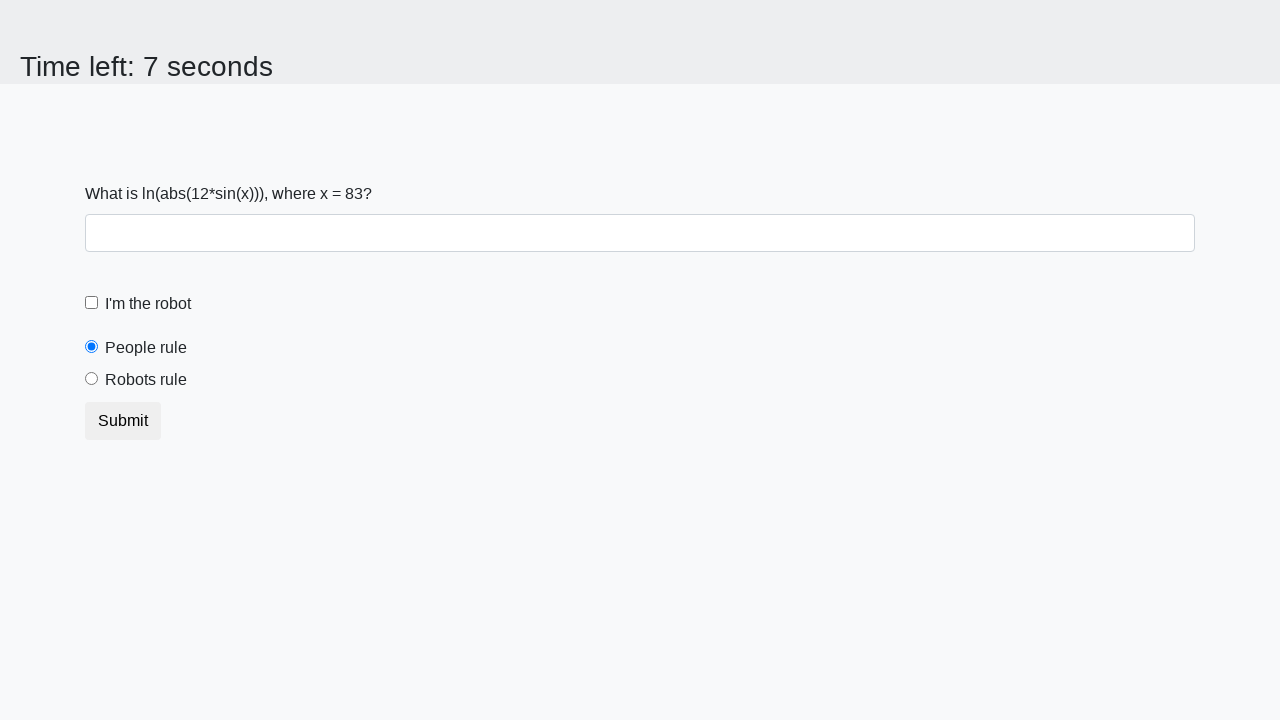